Tests alert handling functionality by interacting with birthday reminder alert, delete confirmation dialog, and name prompt alert

Starting URL: https://syntaxprojects.com/javascript-alert-box-demo-homework.php

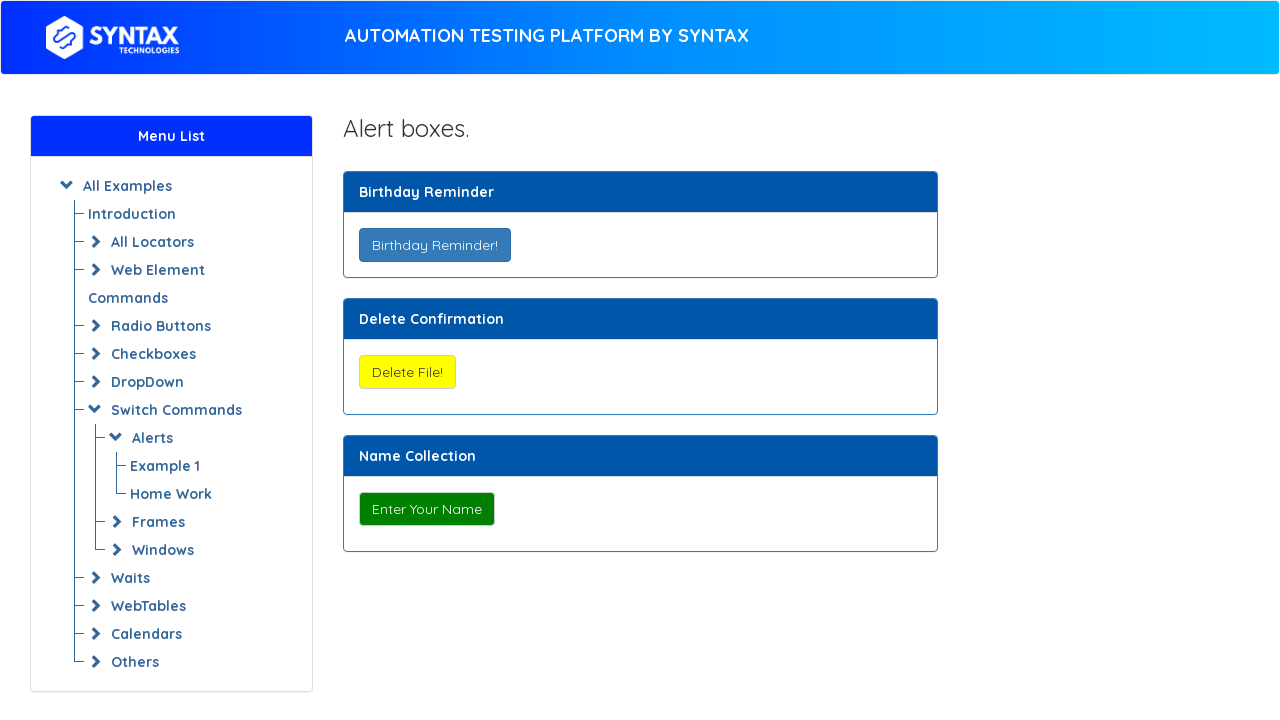

Clicked Birthday Reminder button at (434, 245) on xpath=//button[@class='btn btn-primary']
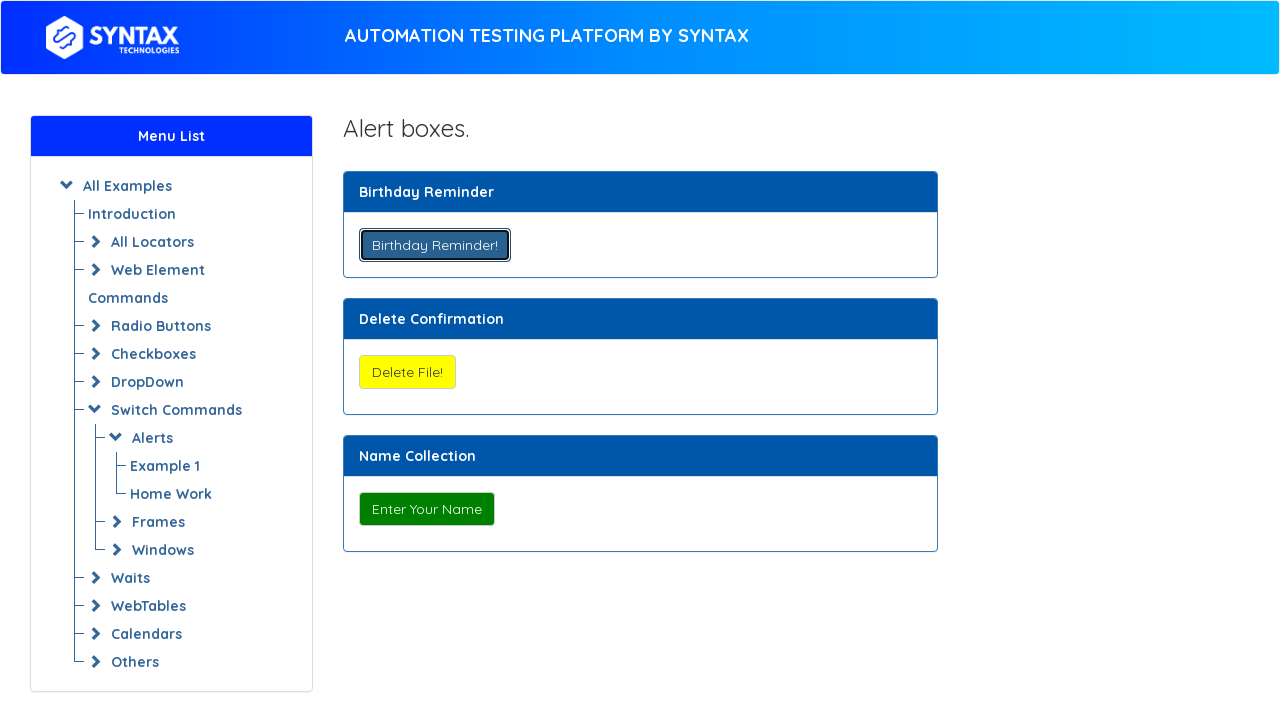

Birthday reminder alert accepted at (434, 245) on xpath=//button[@class='btn btn-primary']
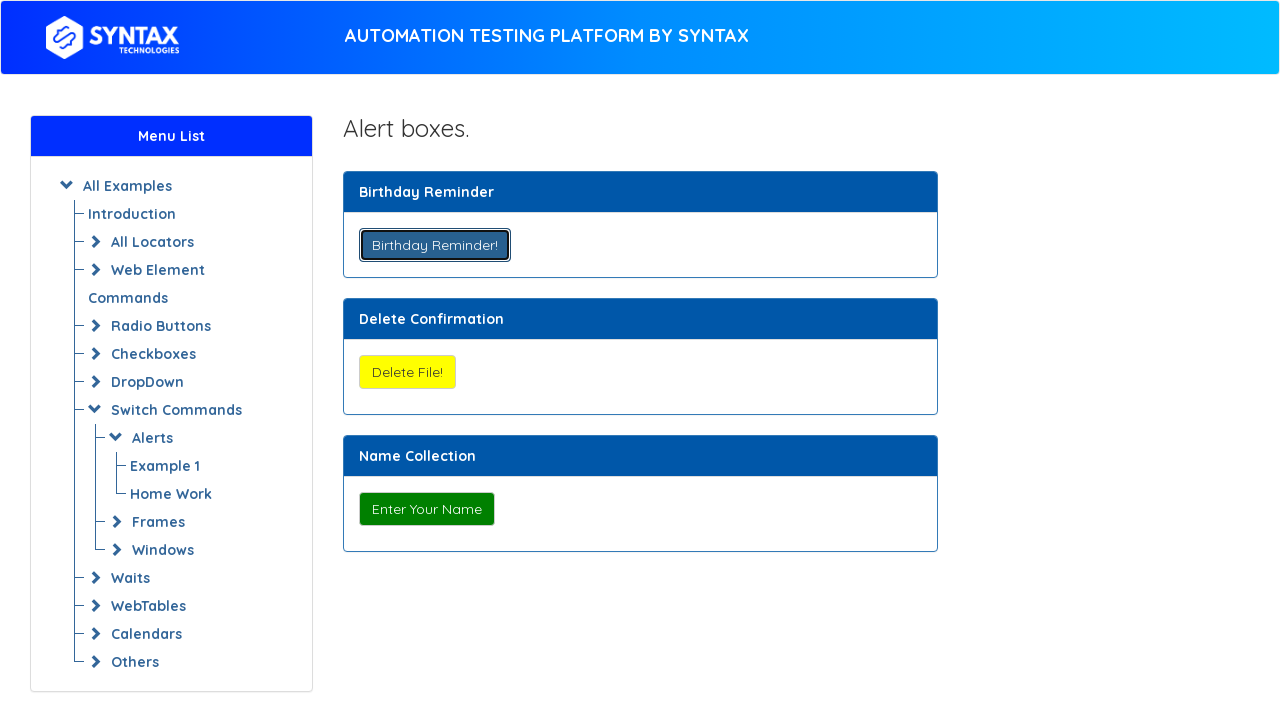

Clicked Delete File button at (407, 372) on xpath=//button[@class='btn btn-default']
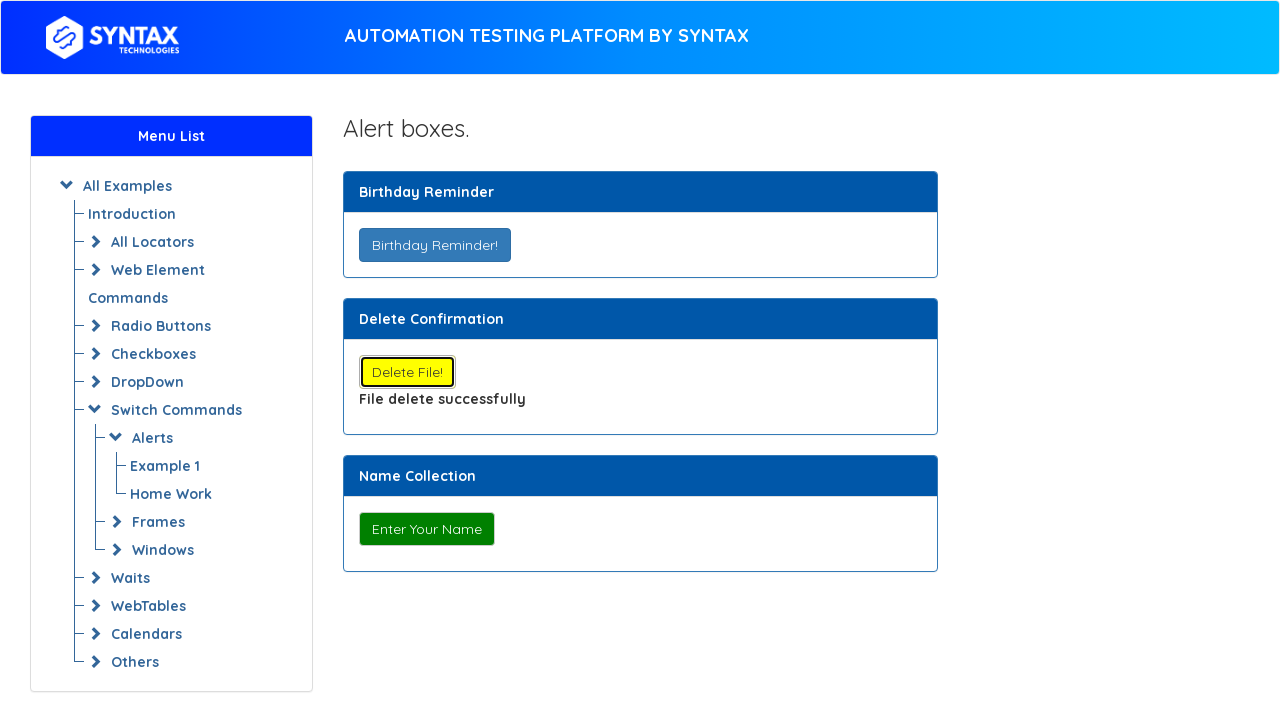

Delete confirmation alert dismissed at (407, 372) on xpath=//button[@class='btn btn-default']
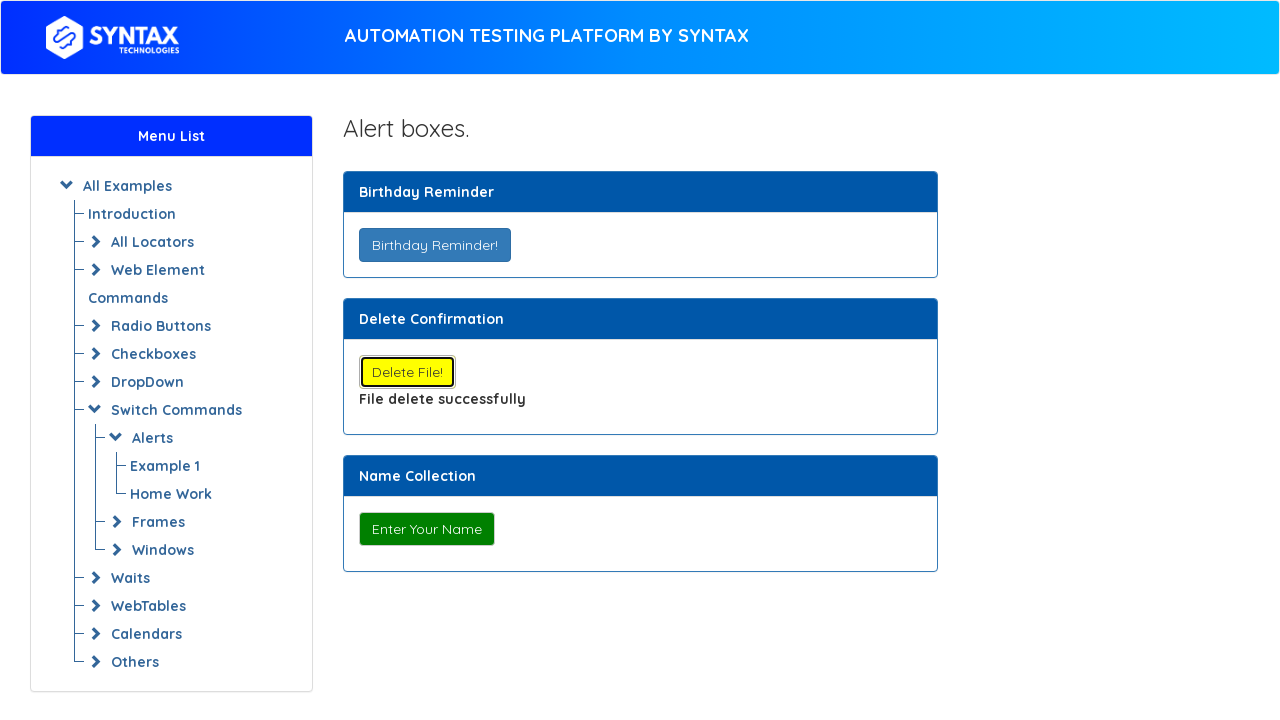

Clicked Enter Your Name button at (426, 529) on xpath=//button[@onclick='myPromptFunction()']
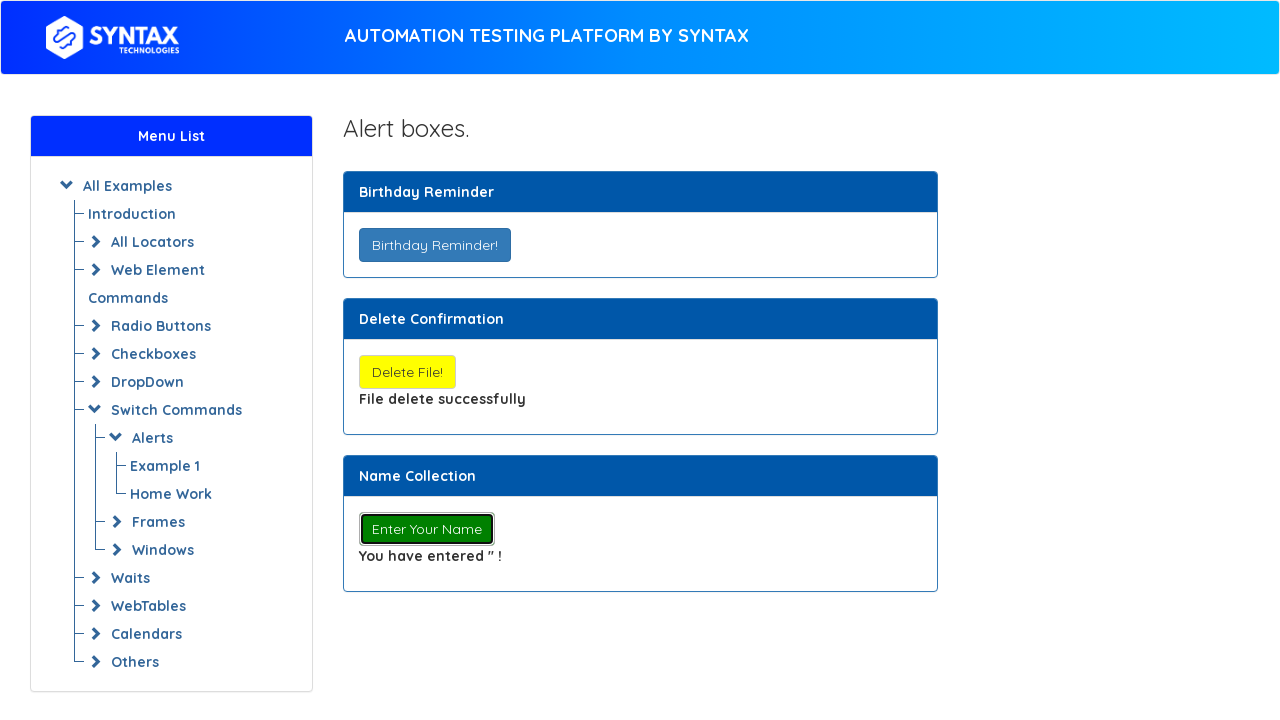

Name prompt accepted with 'TestUser' at (426, 529) on xpath=//button[@onclick='myPromptFunction()']
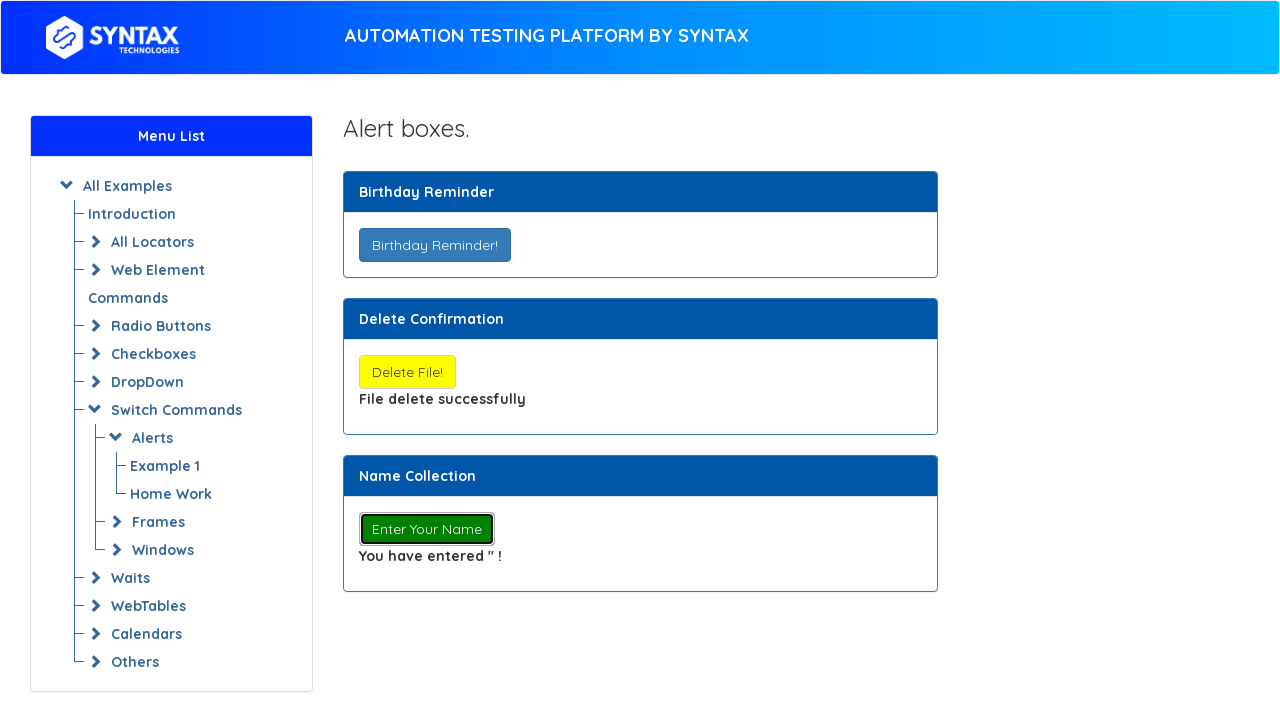

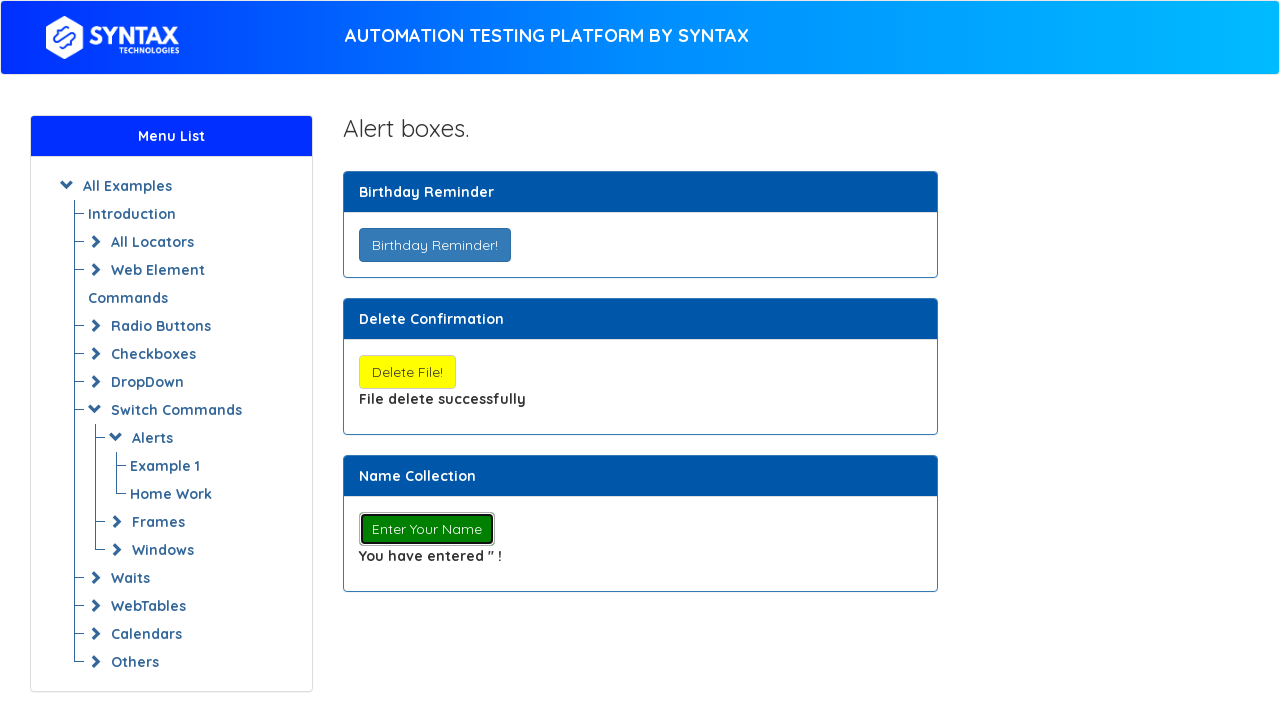